Tests clicking the JS Prompt button and accepting with empty input, verifying empty result

Starting URL: https://the-internet.herokuapp.com/javascript_alerts

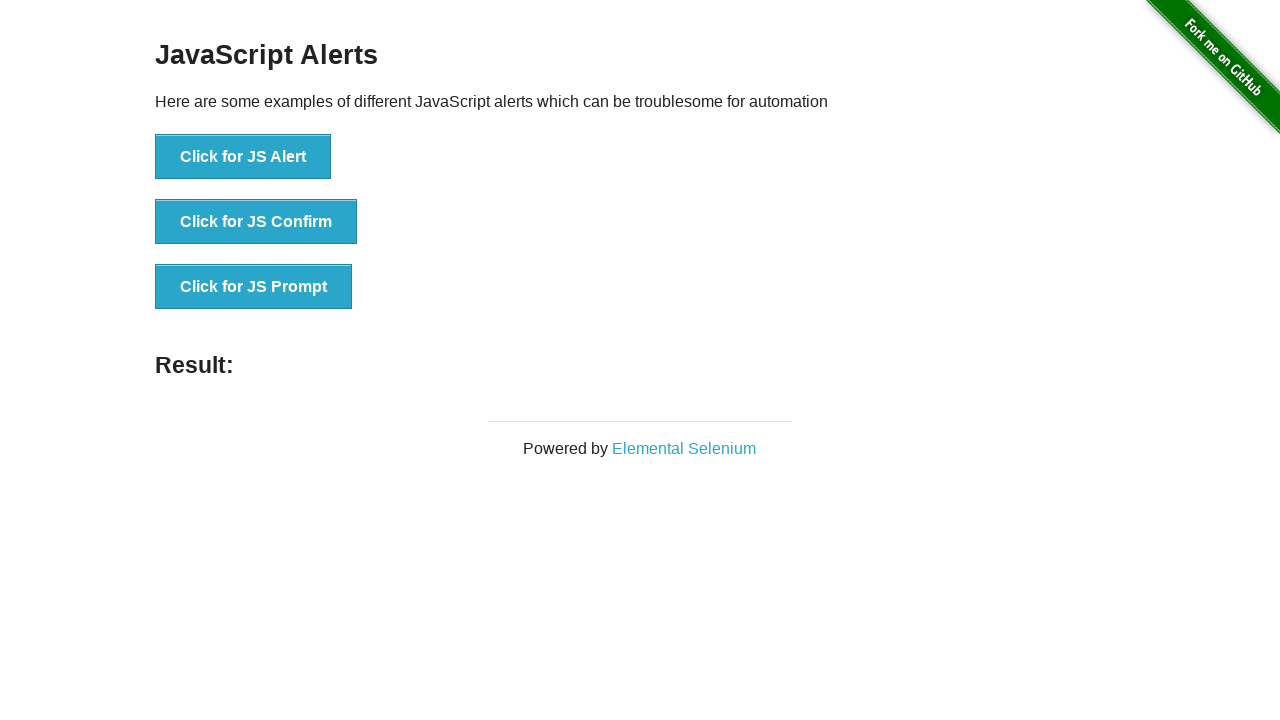

Set up dialog handler to accept prompts with no input
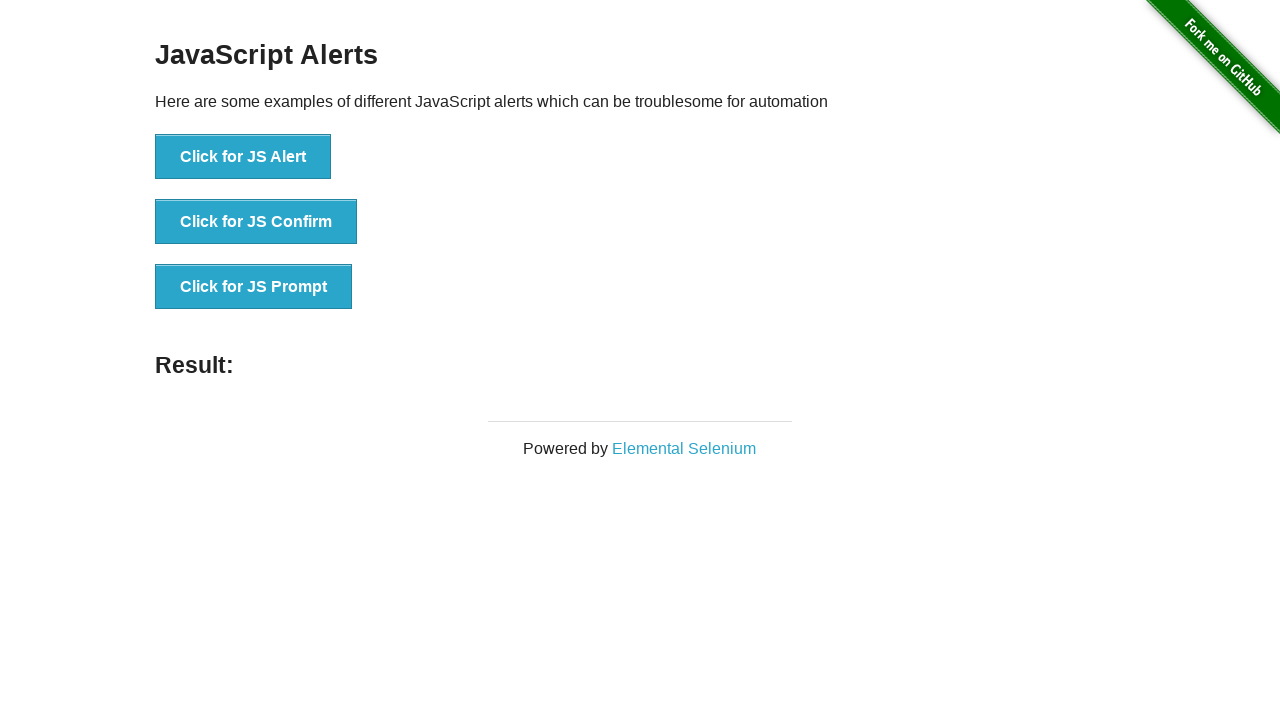

Clicked JS Prompt button at (254, 287) on button[onclick='jsPrompt()']
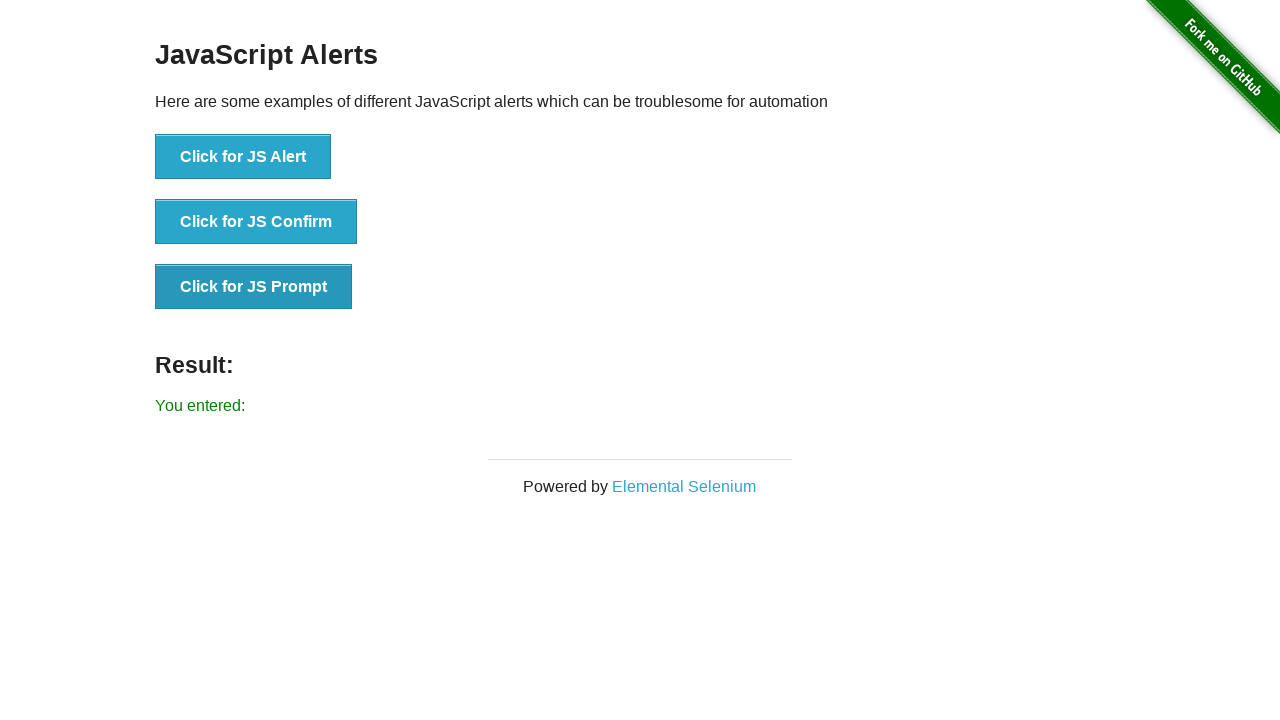

Result message element loaded after accepting empty prompt
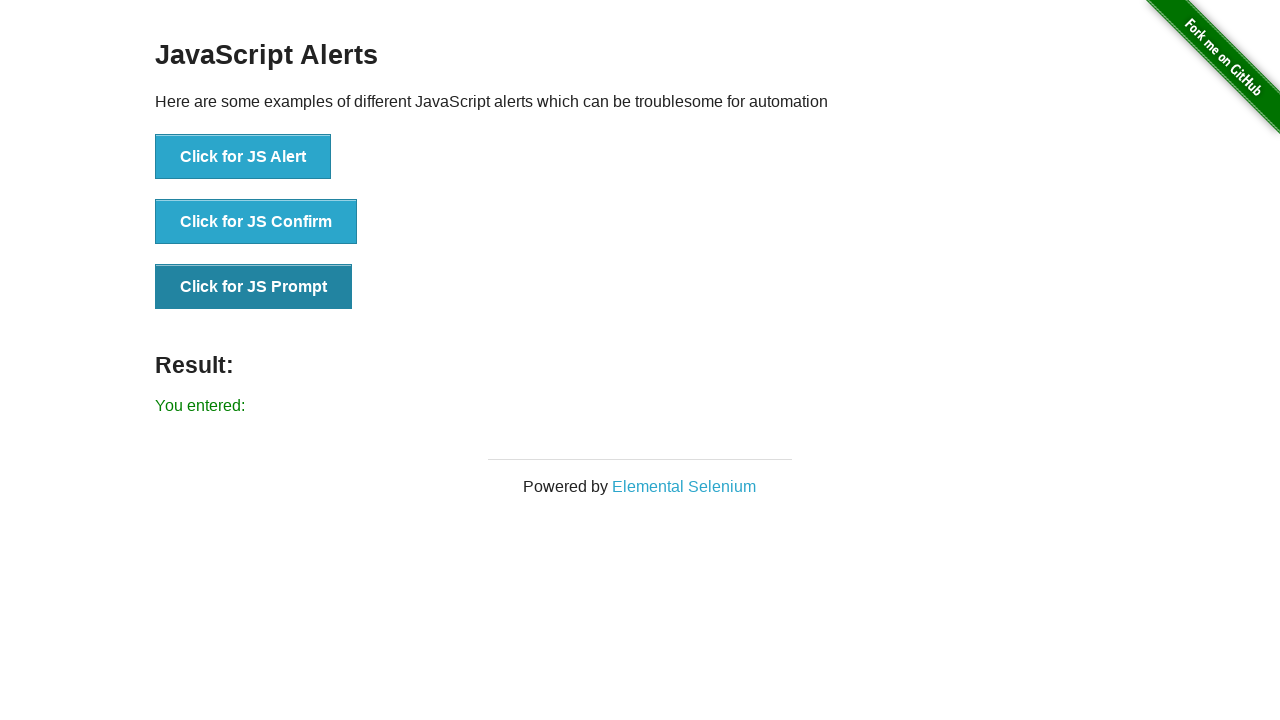

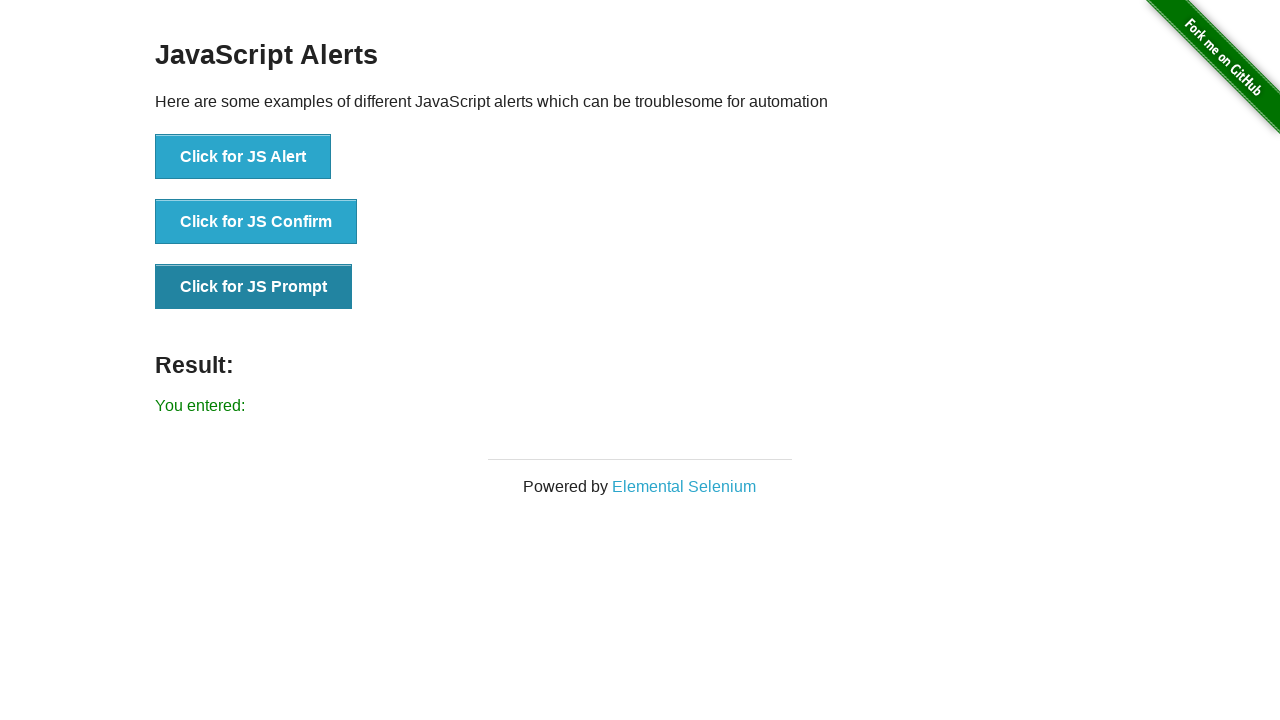